Tests the slow calculator's multiplication functionality by multiplying 6 x 3 and verifying the result equals 18

Starting URL: https://bonigarcia.dev/selenium-webdriver-java/slow-calculator.html

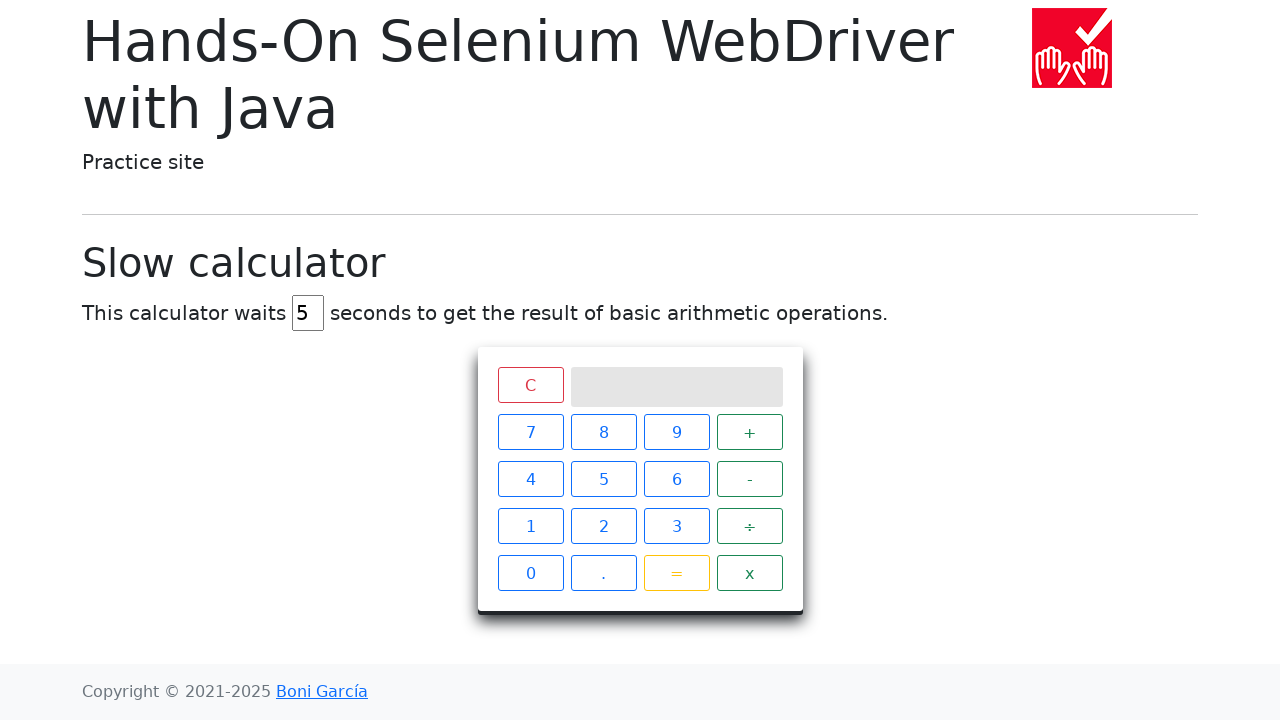

Clicked clear/reset button at (530, 385) on xpath=//span[@class='clear btn btn-outline-danger']
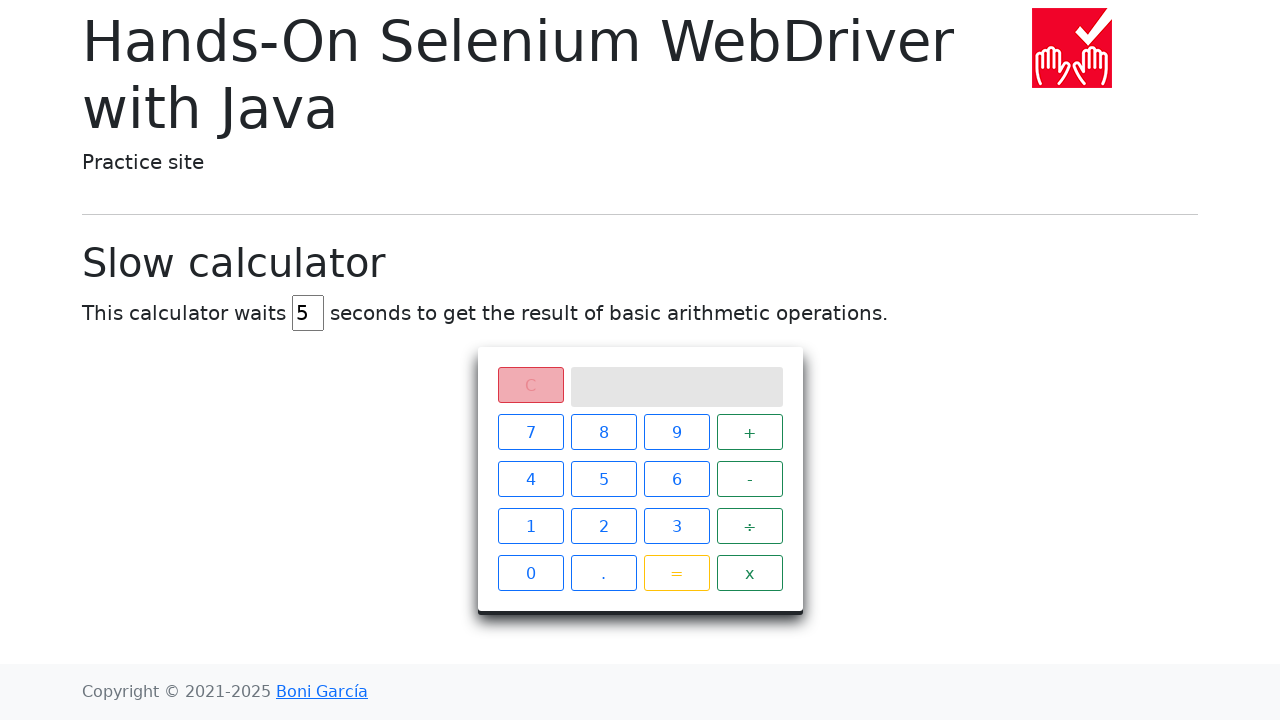

Pressed number 6 at (676, 479) on xpath=//span[contains(@class, 'btn btn-outline-primary') and text()='6']
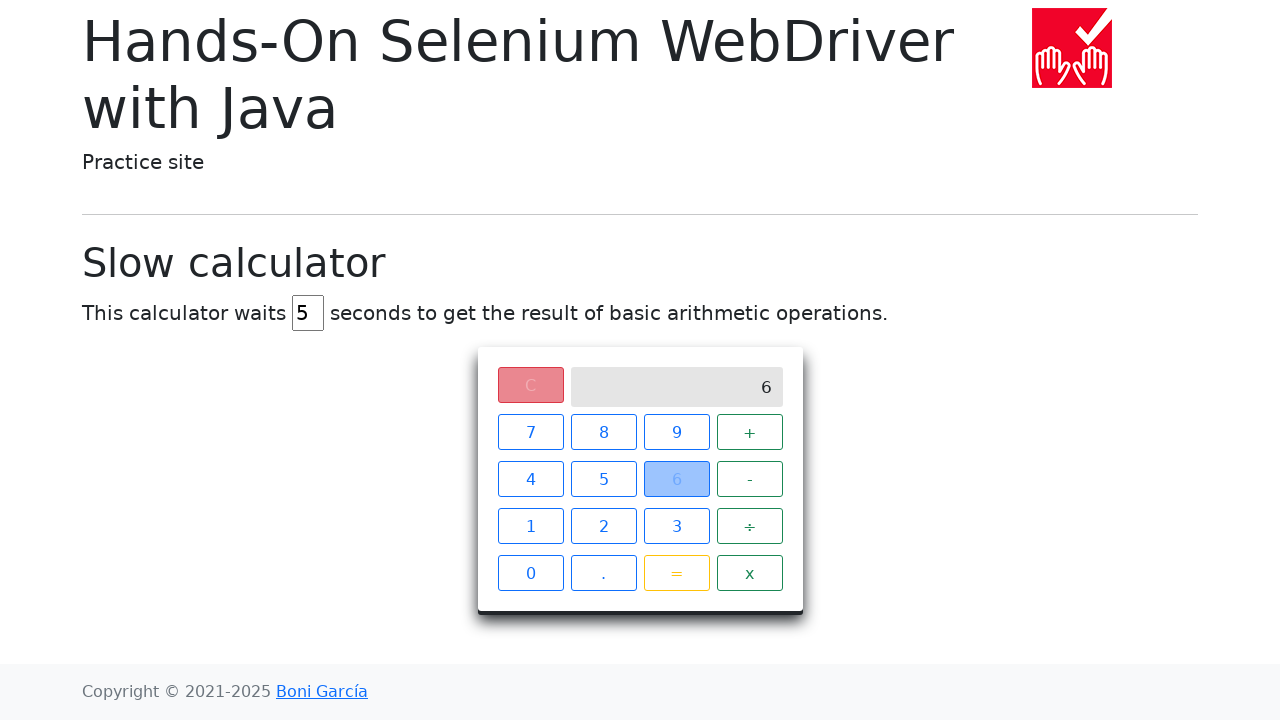

Pressed multiply (x) operator at (750, 573) on xpath=//span[contains(@class, 'operator btn btn-outline-success') and text()='x'
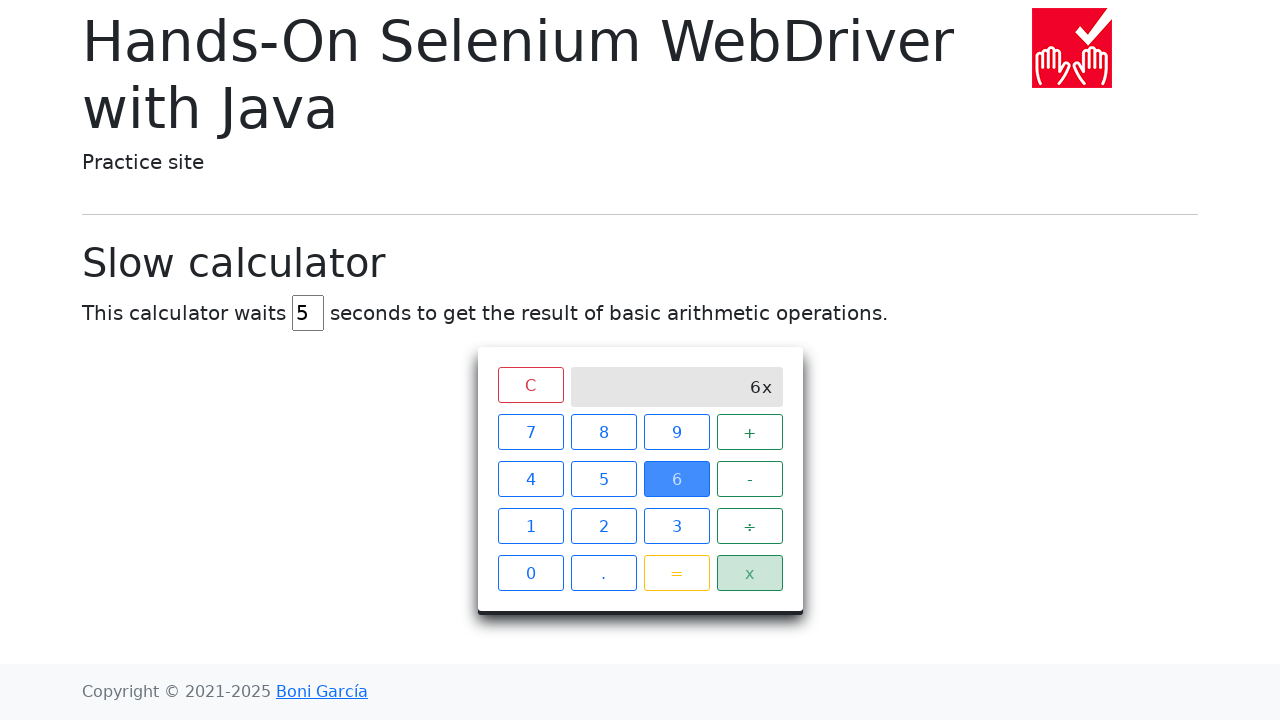

Pressed number 3 at (676, 526) on xpath=//span[contains(@class, 'btn btn-outline-primary') and text()='3']
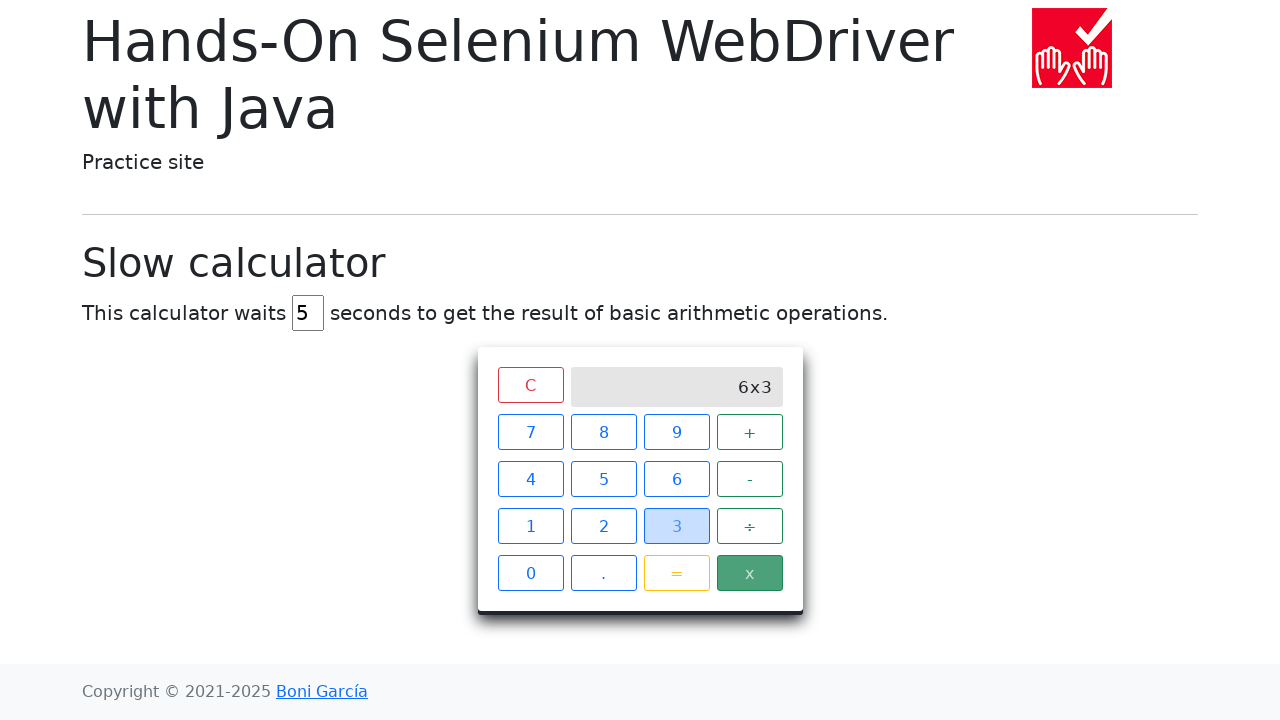

Pressed equals button at (676, 573) on xpath=//span[@class='btn btn-outline-warning']
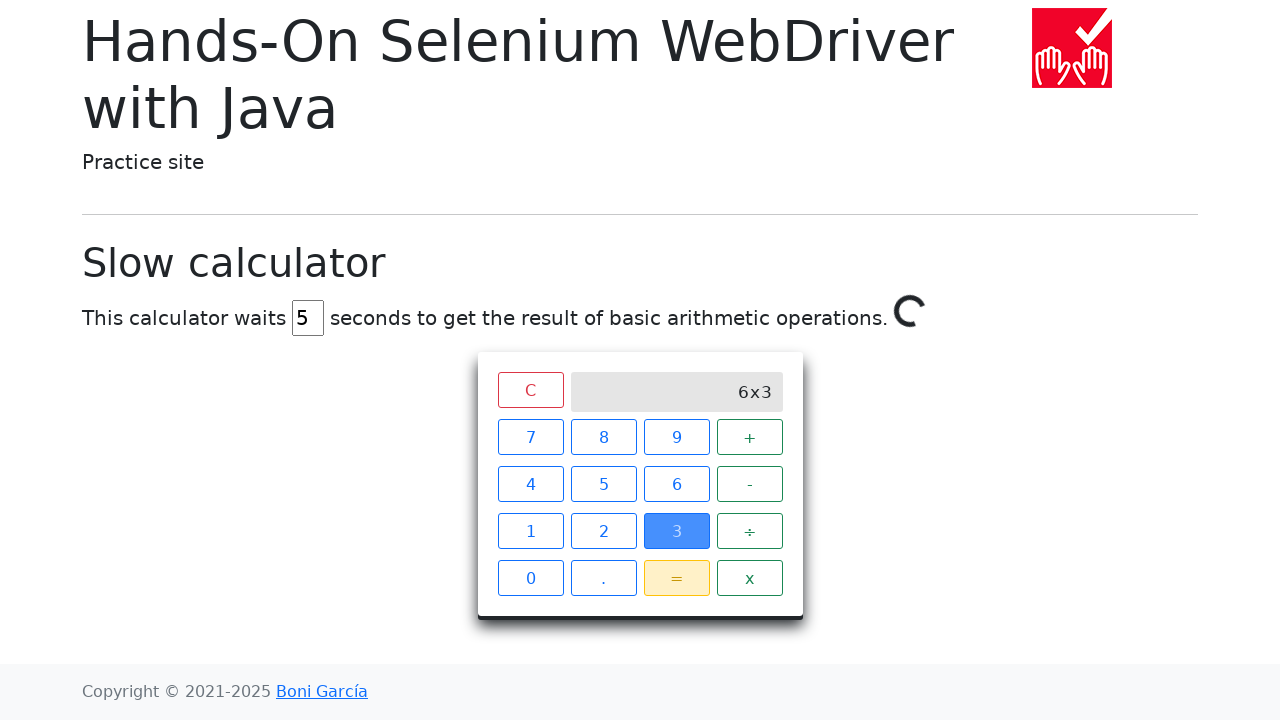

Waited for loading spinner to disappear
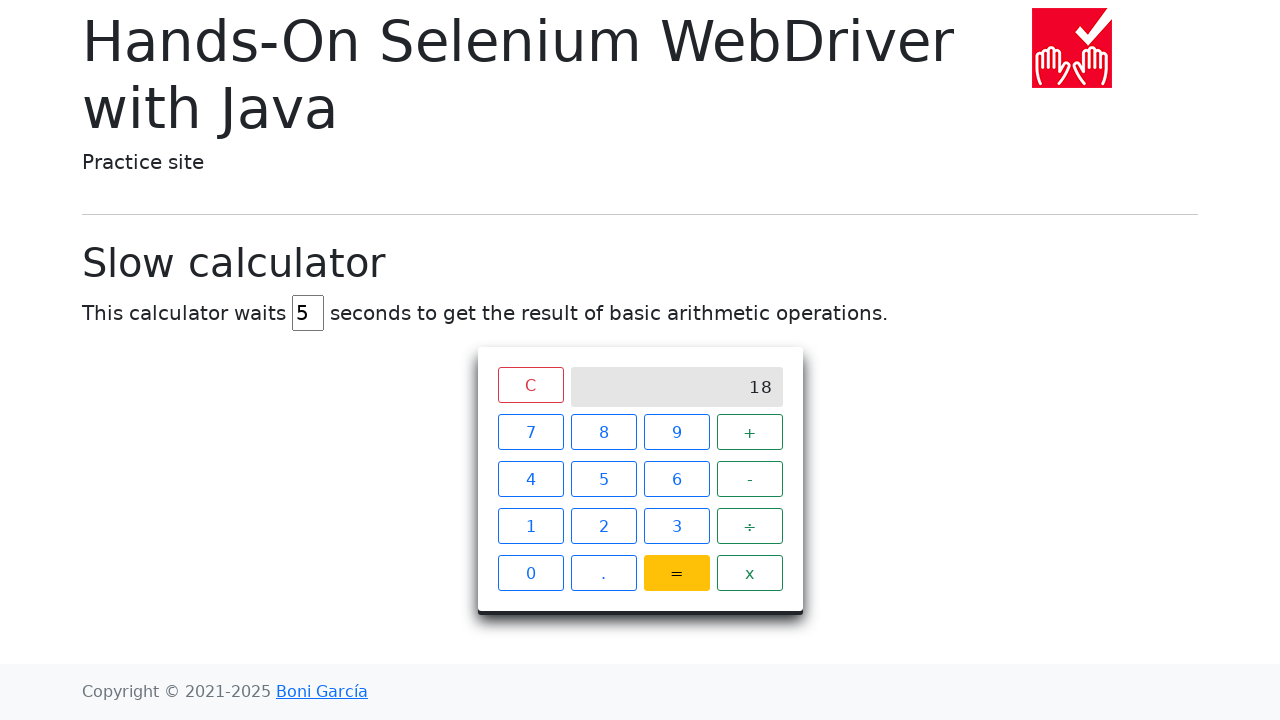

Verified result equals 18 (6 x 3 = 18)
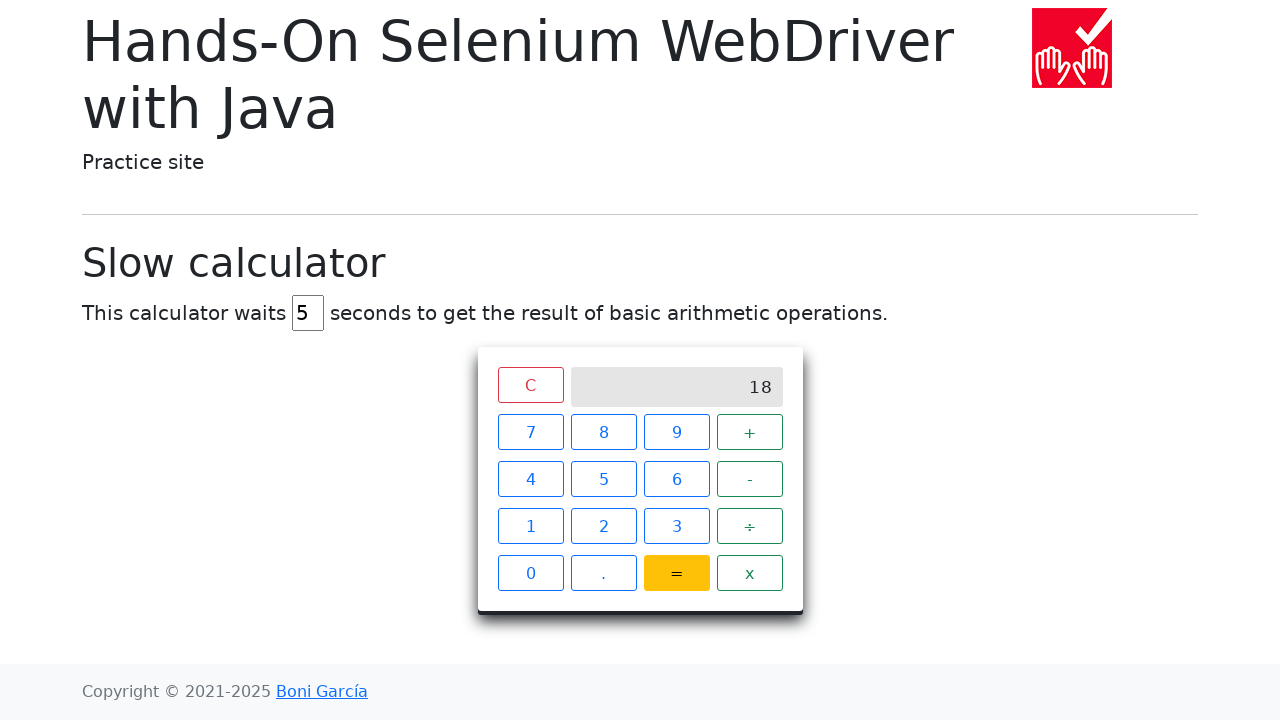

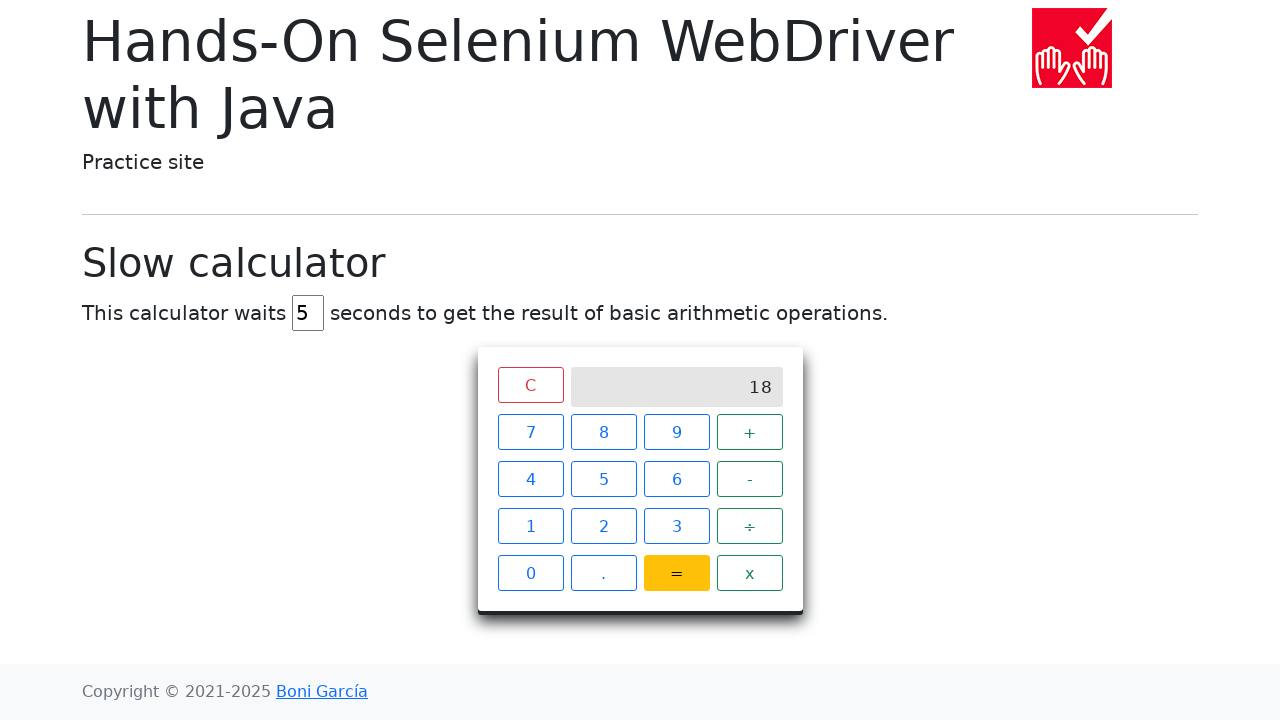